Navigates to Selenium documentation page and verifies that links on the page are enabled

Starting URL: https://www.selenium.dev/documentation/en/

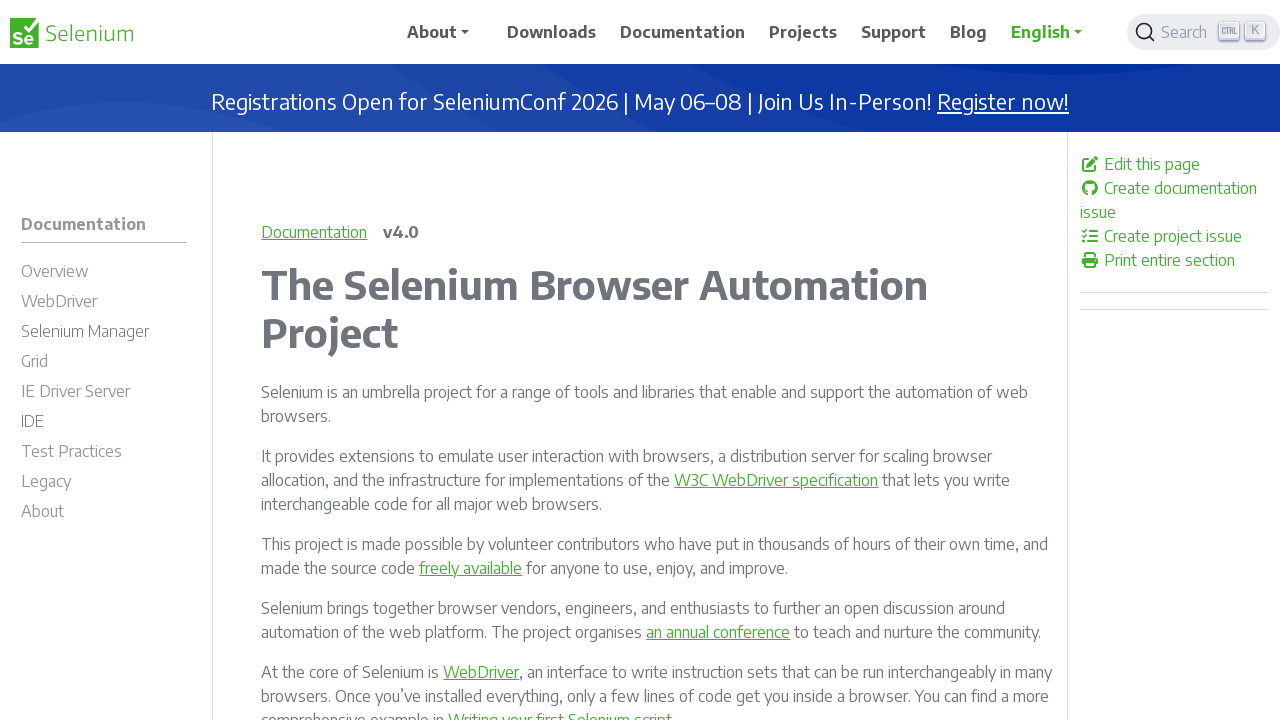

Navigated to Selenium documentation page
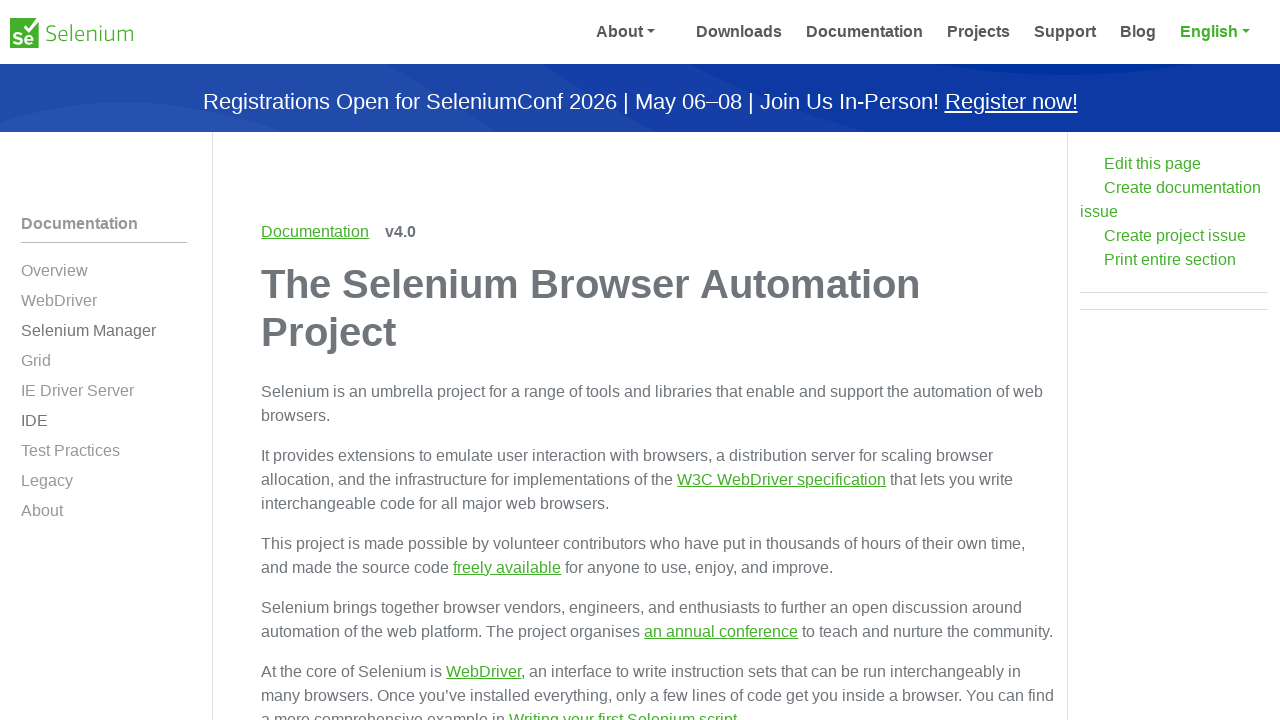

Waited for links to be present on the page
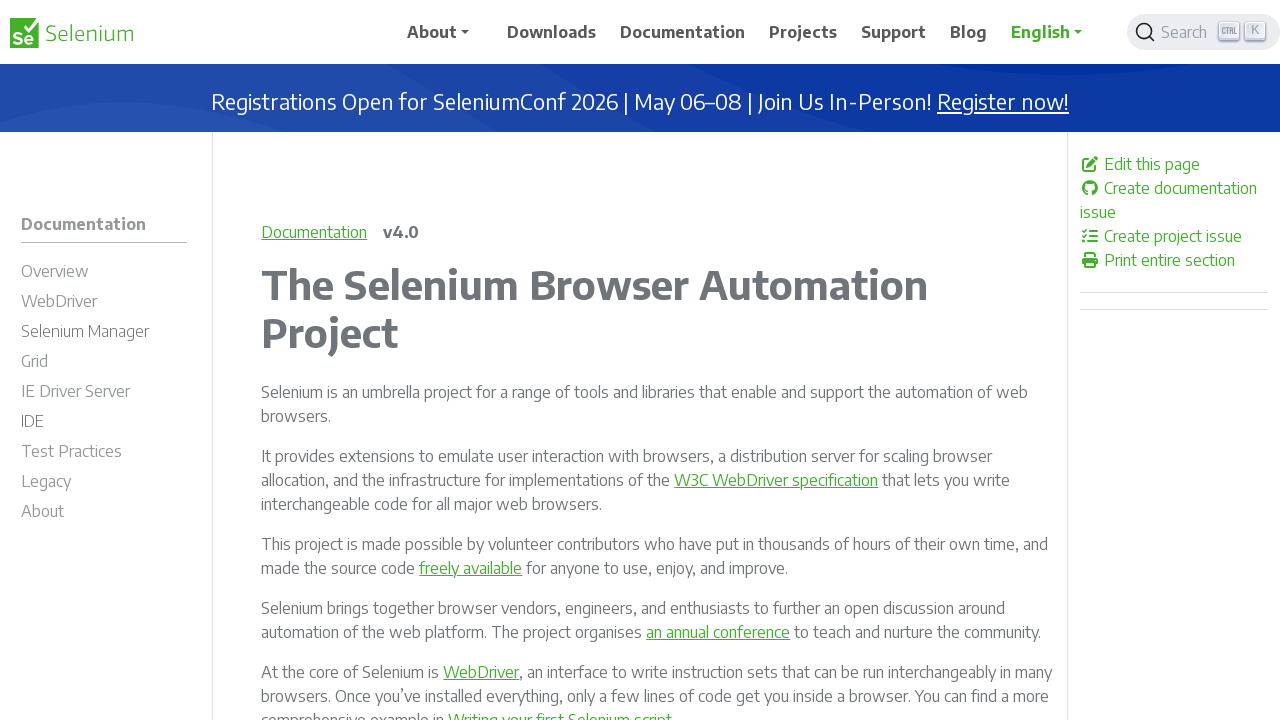

Located all links on the page
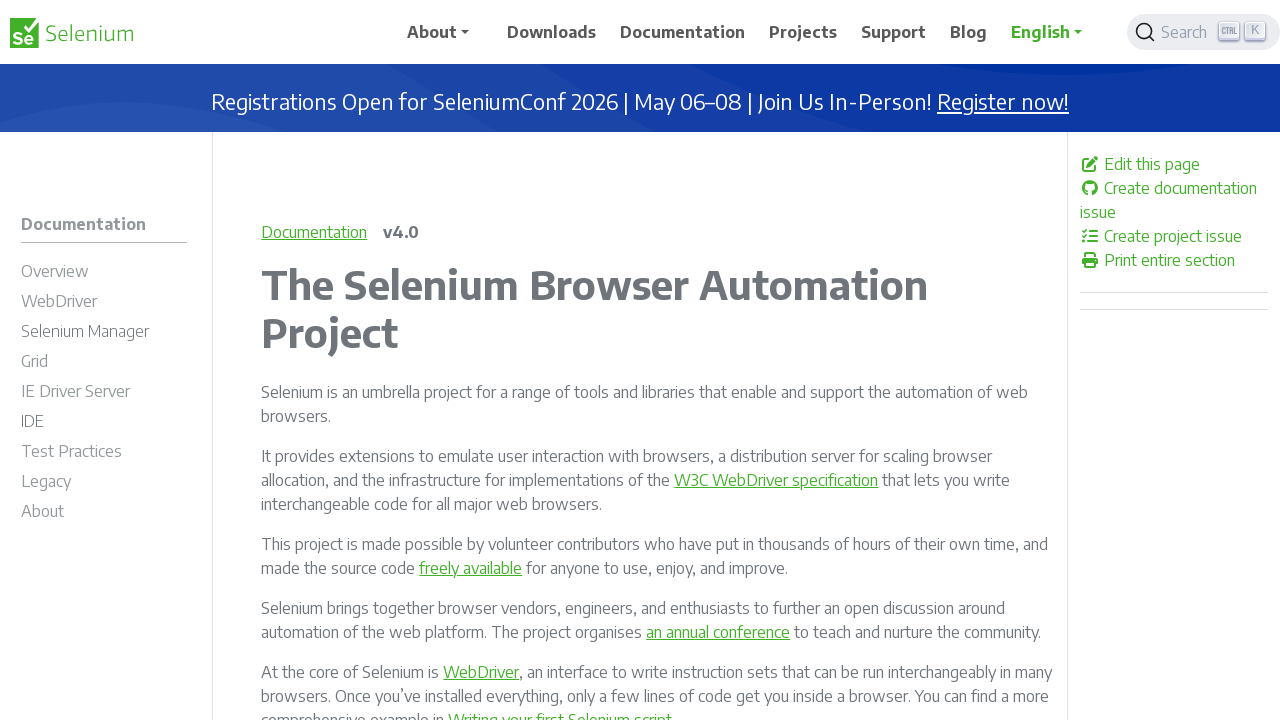

Verified that links are enabled and present on the page
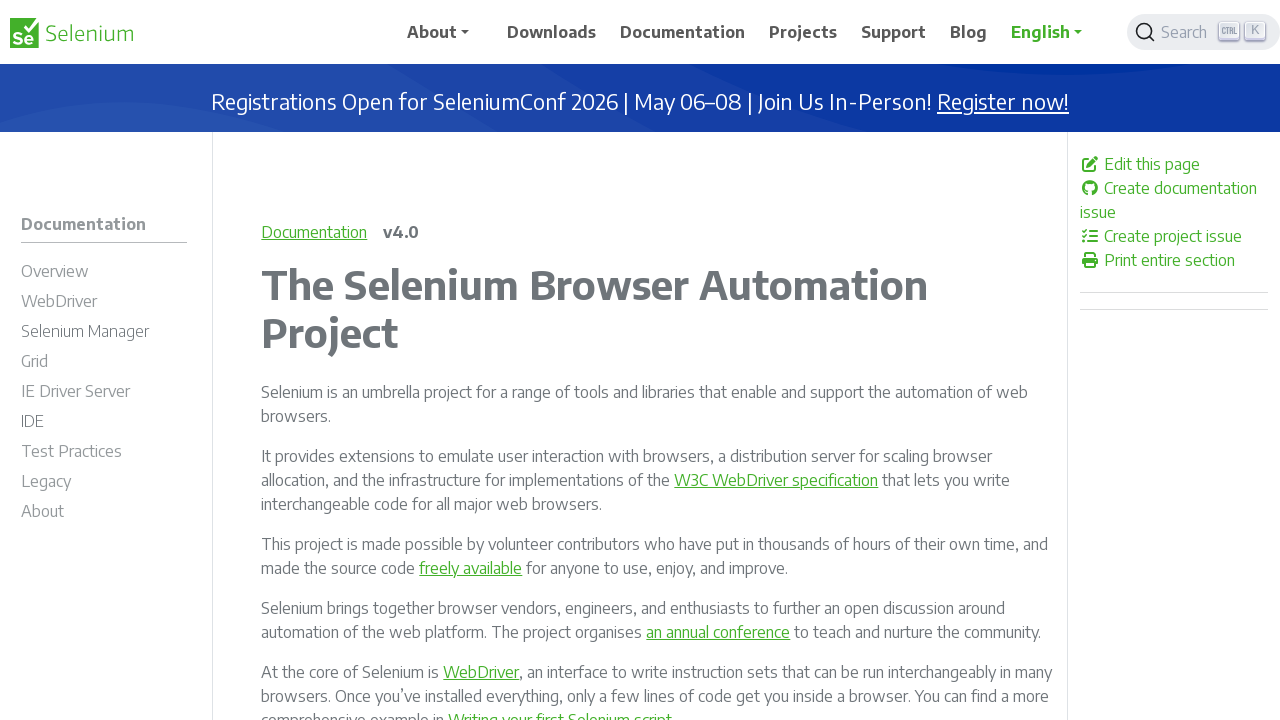

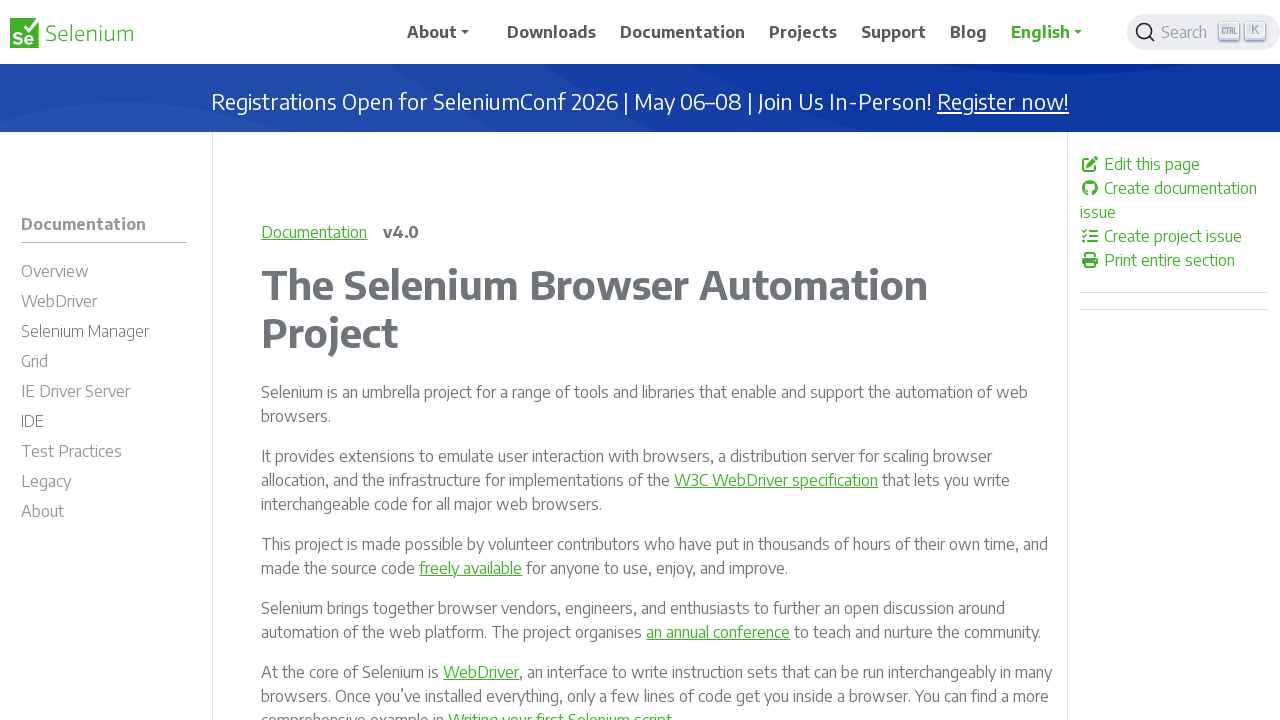